Navigates to the Invasion page and then to the Events subsection, verifying the page title

Starting URL: http://arquillian.org

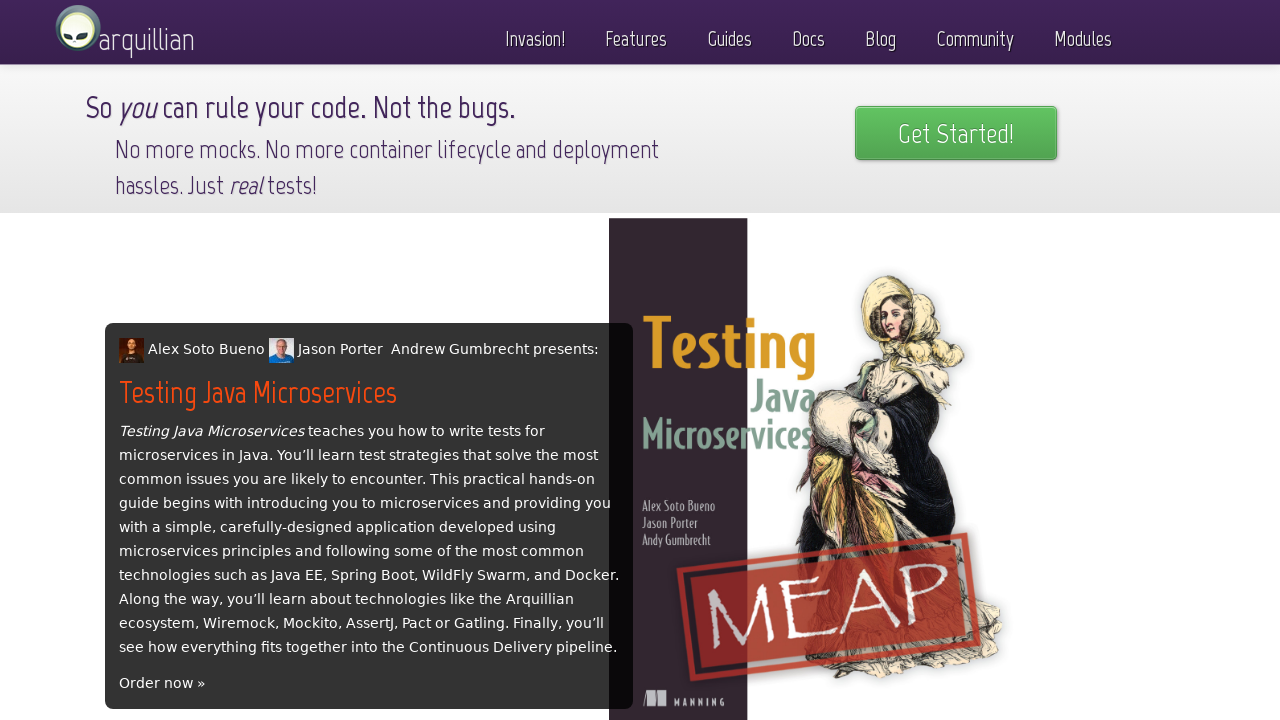

Clicked 'Invasion!' menu item to navigate to Invasion page at (535, 34) on text=Invasion!
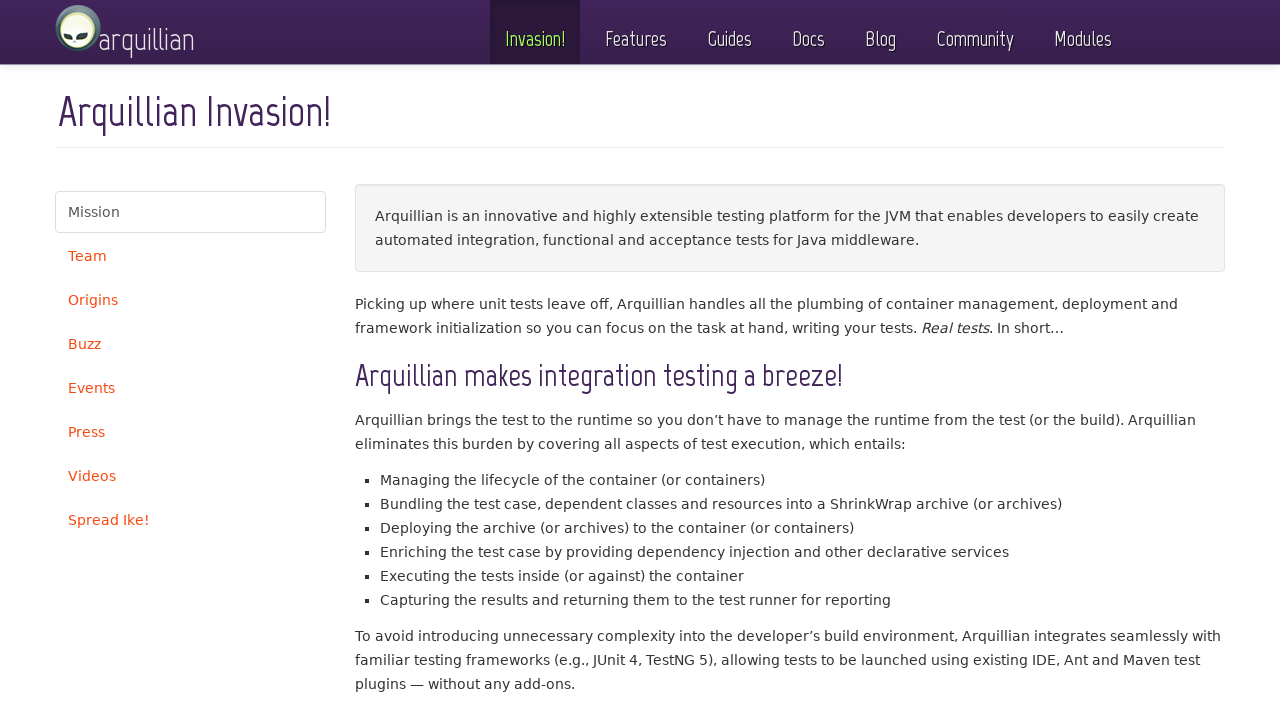

Clicked 'Events' link in sidebar to navigate to Events subsection at (190, 388) on text=Events
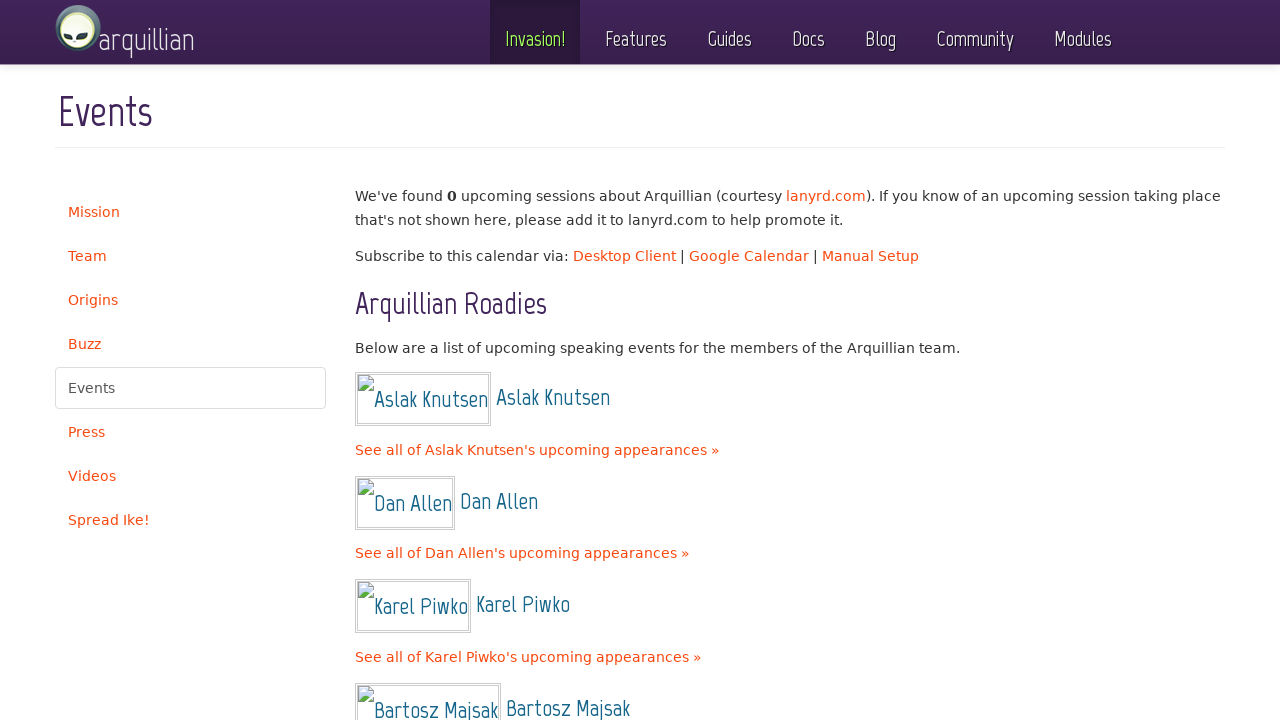

Verified that page title contains 'Events'
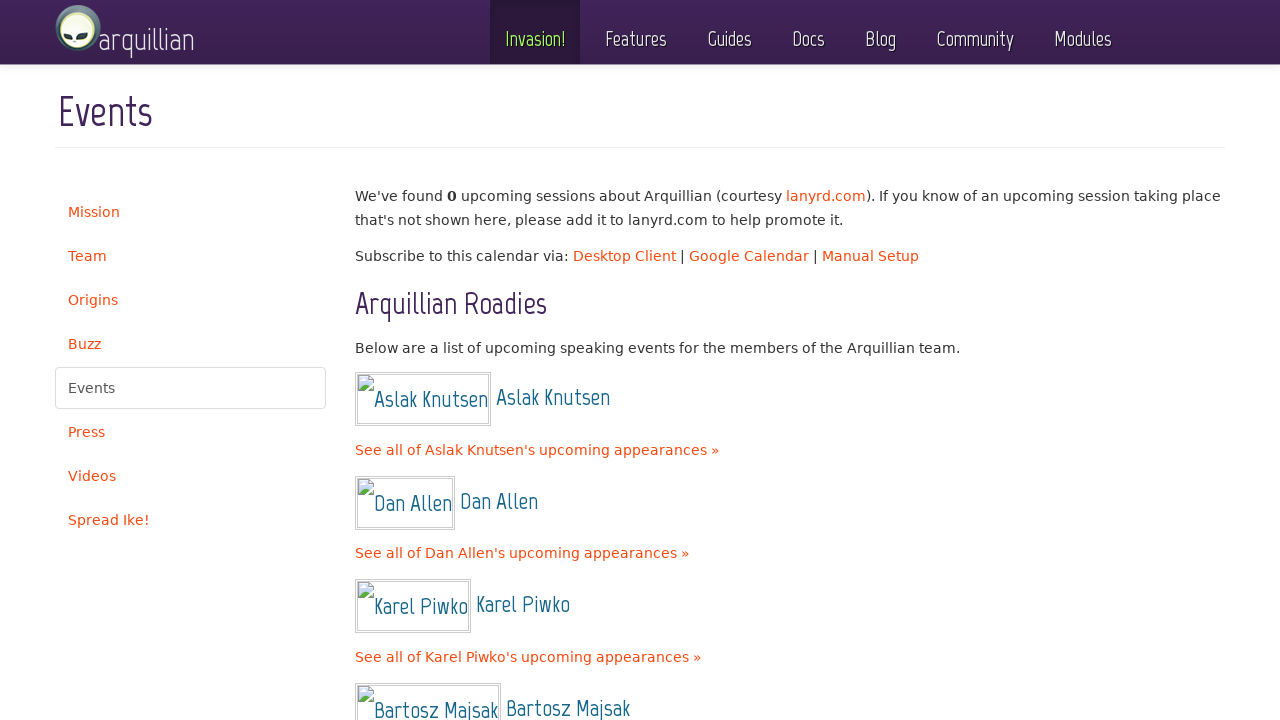

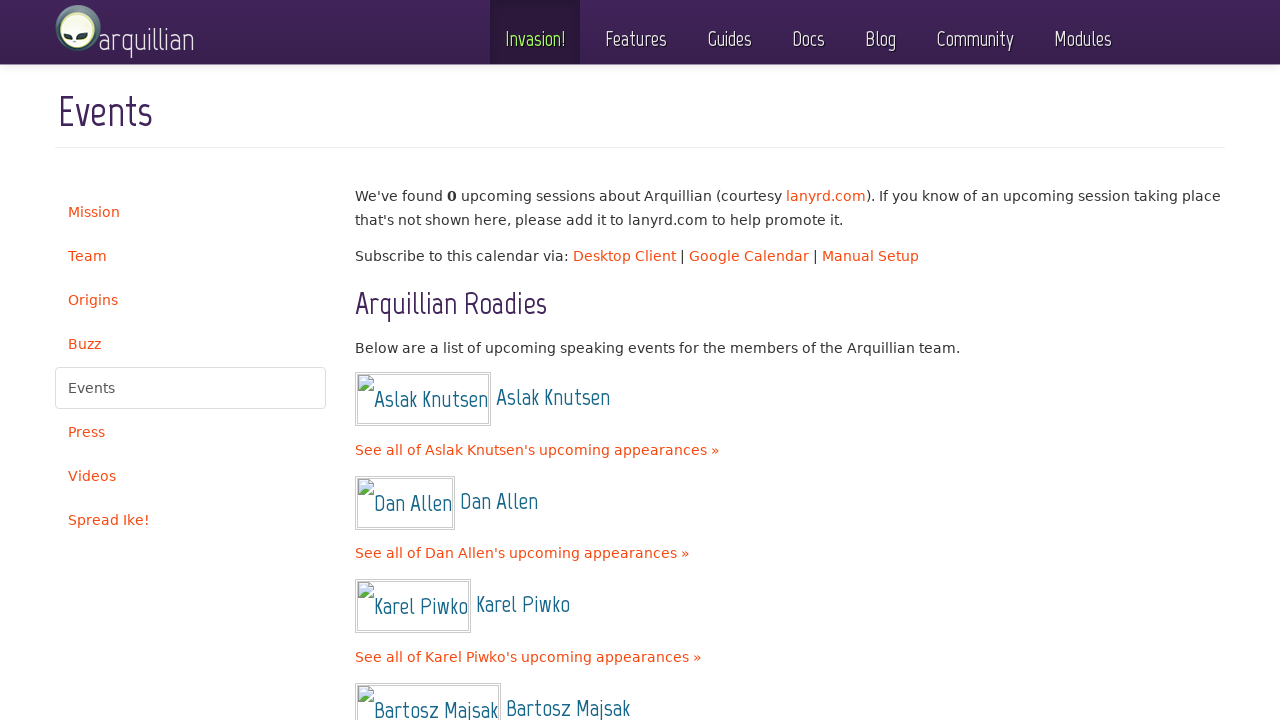